Tests passenger selection dropdown functionality by opening the passenger info dropdown, incrementing the adult count 4 times using a loop, and confirming the selection by clicking Done.

Starting URL: https://rahulshettyacademy.com/dropdownsPractise/

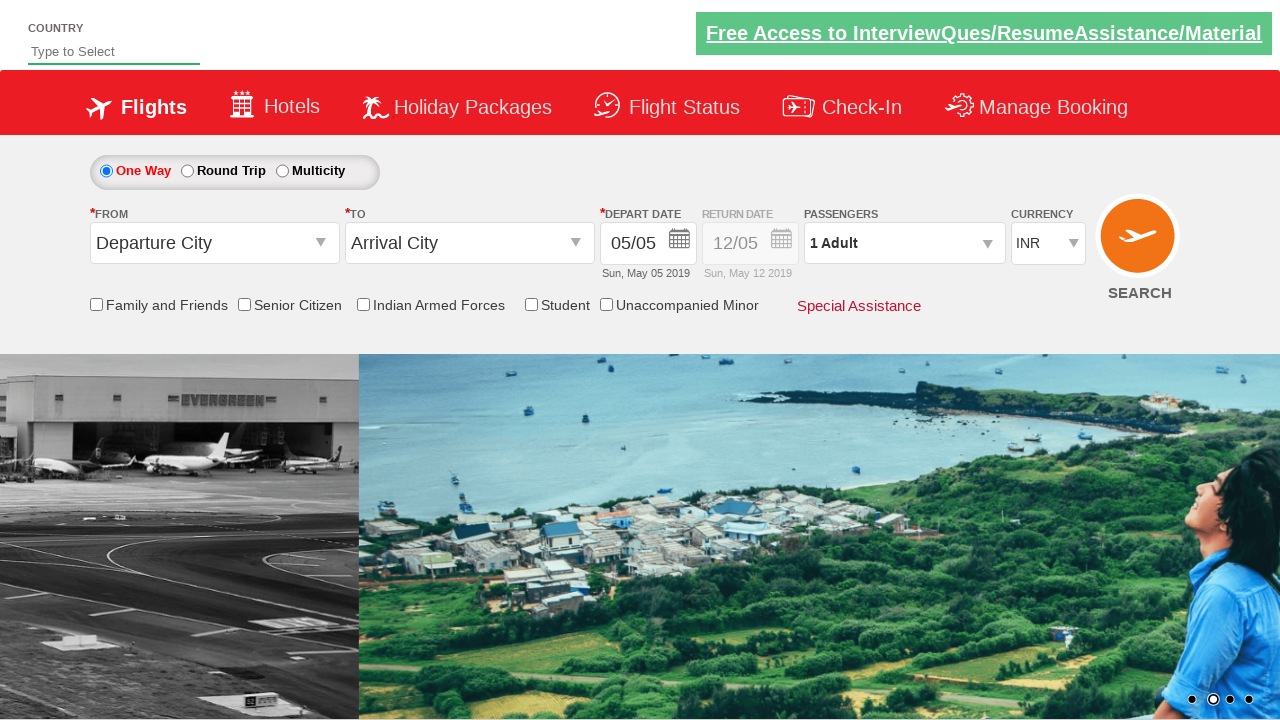

Clicked passenger info dropdown to open it at (904, 243) on xpath=//div[@id='divpaxinfo']
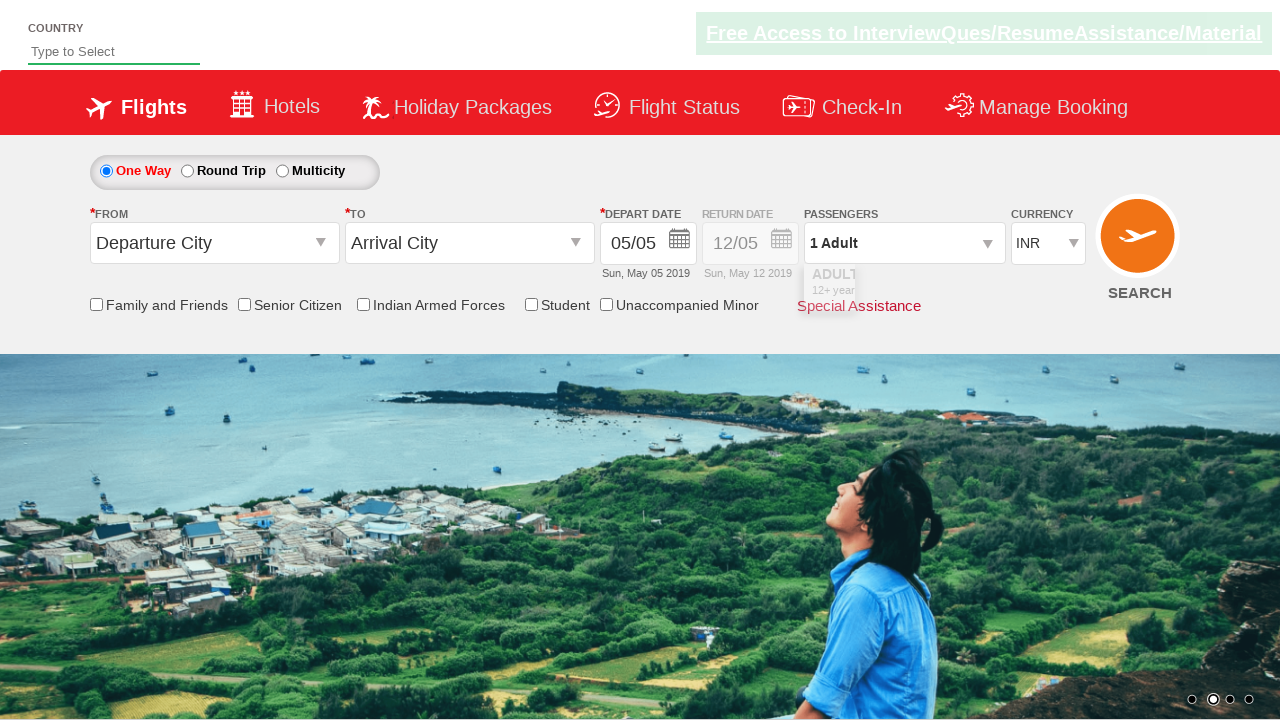

Waited for dropdown to become visible
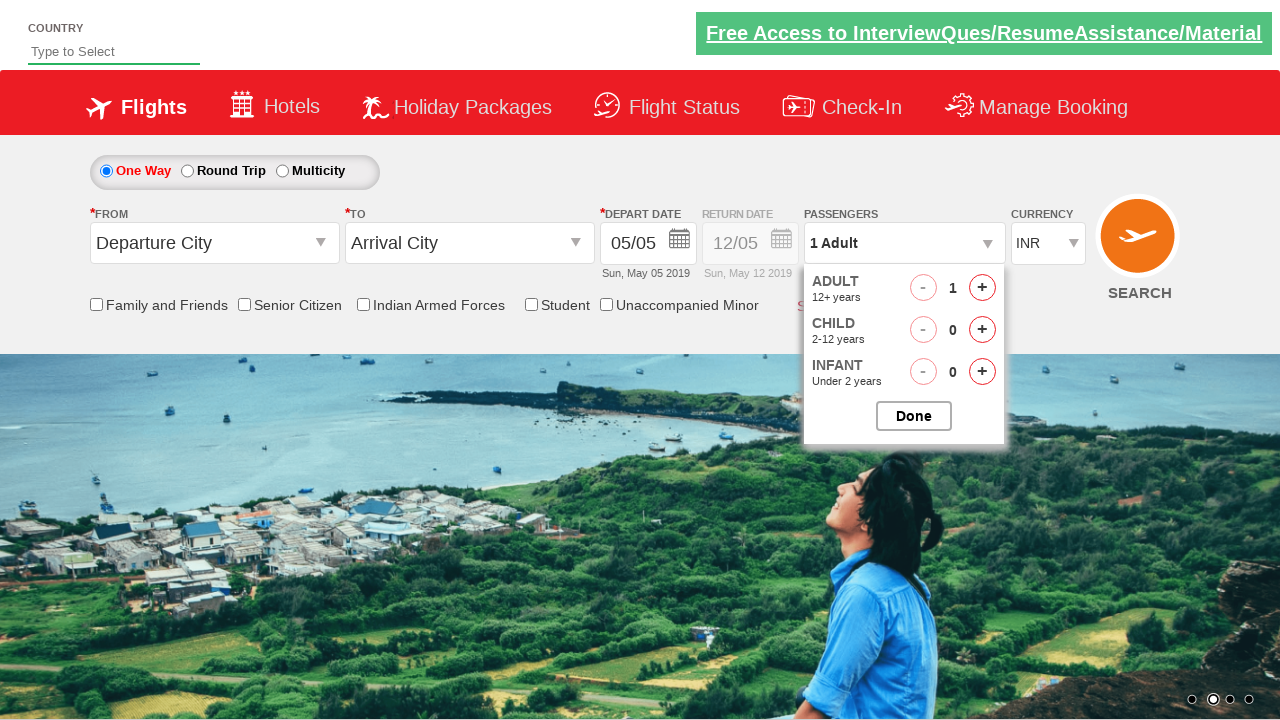

Incremented adult count (iteration 1 of 4) at (982, 288) on #hrefIncAdt
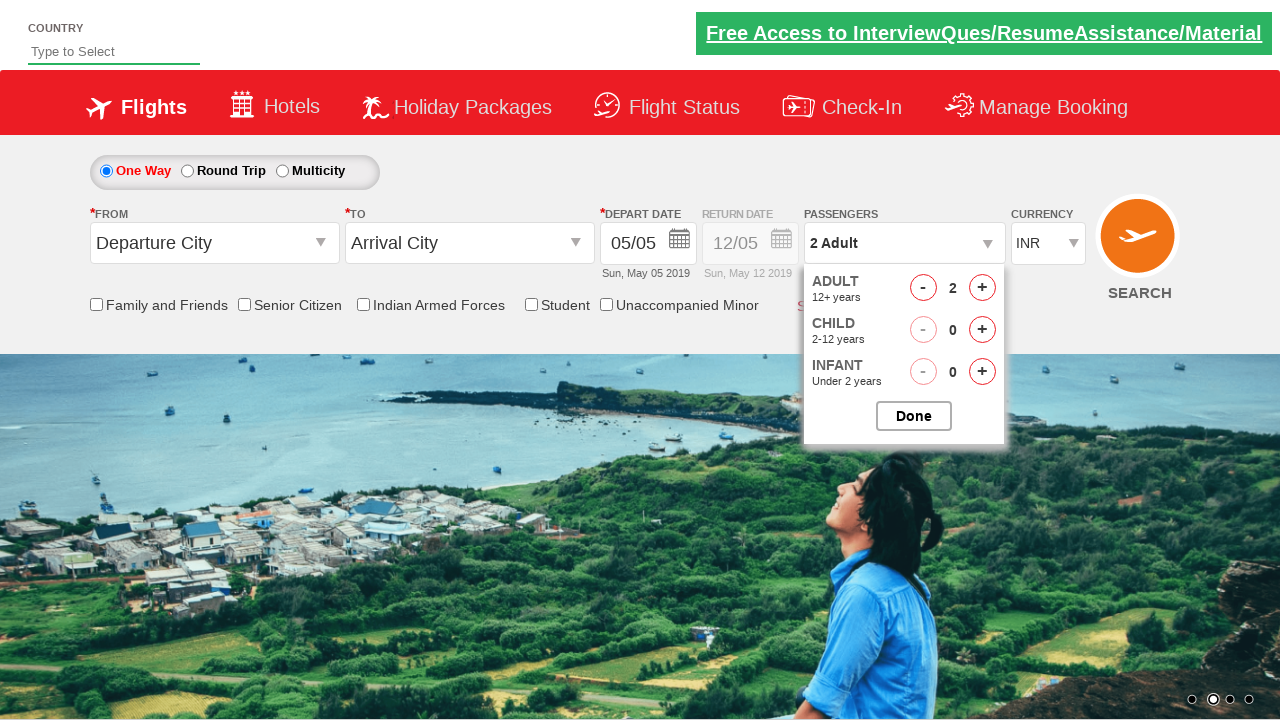

Incremented adult count (iteration 2 of 4) at (982, 288) on #hrefIncAdt
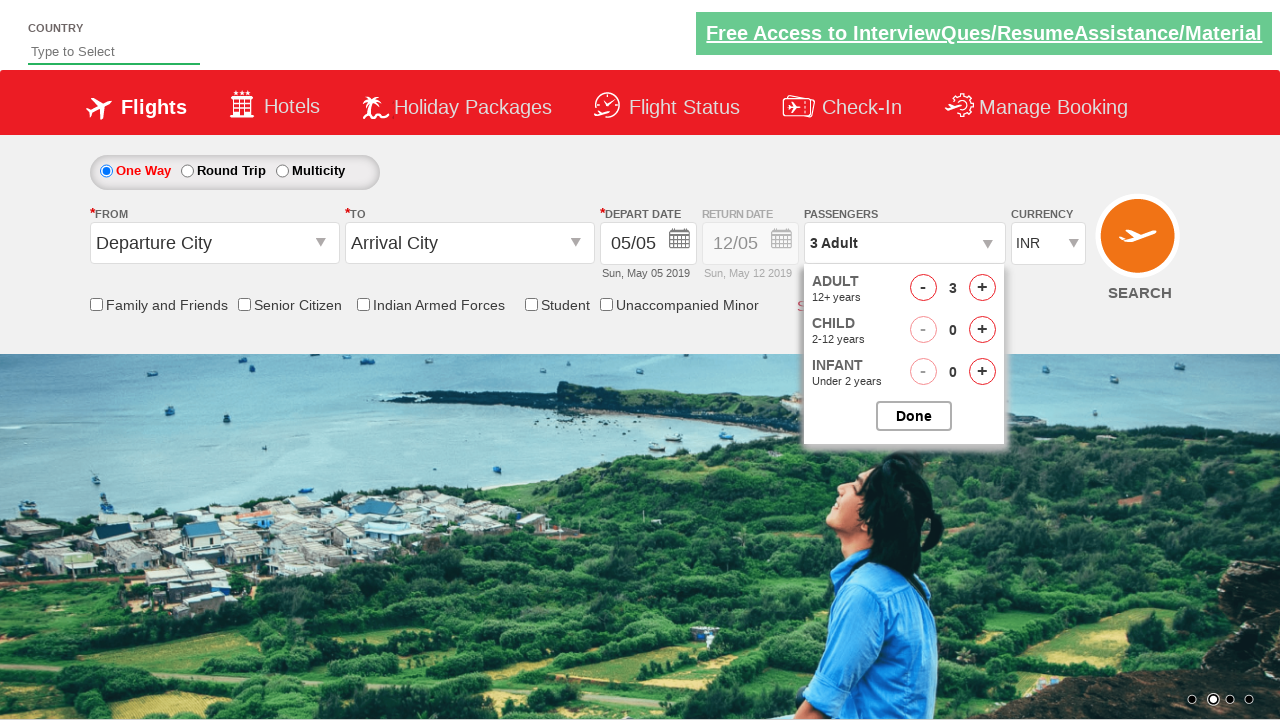

Incremented adult count (iteration 3 of 4) at (982, 288) on #hrefIncAdt
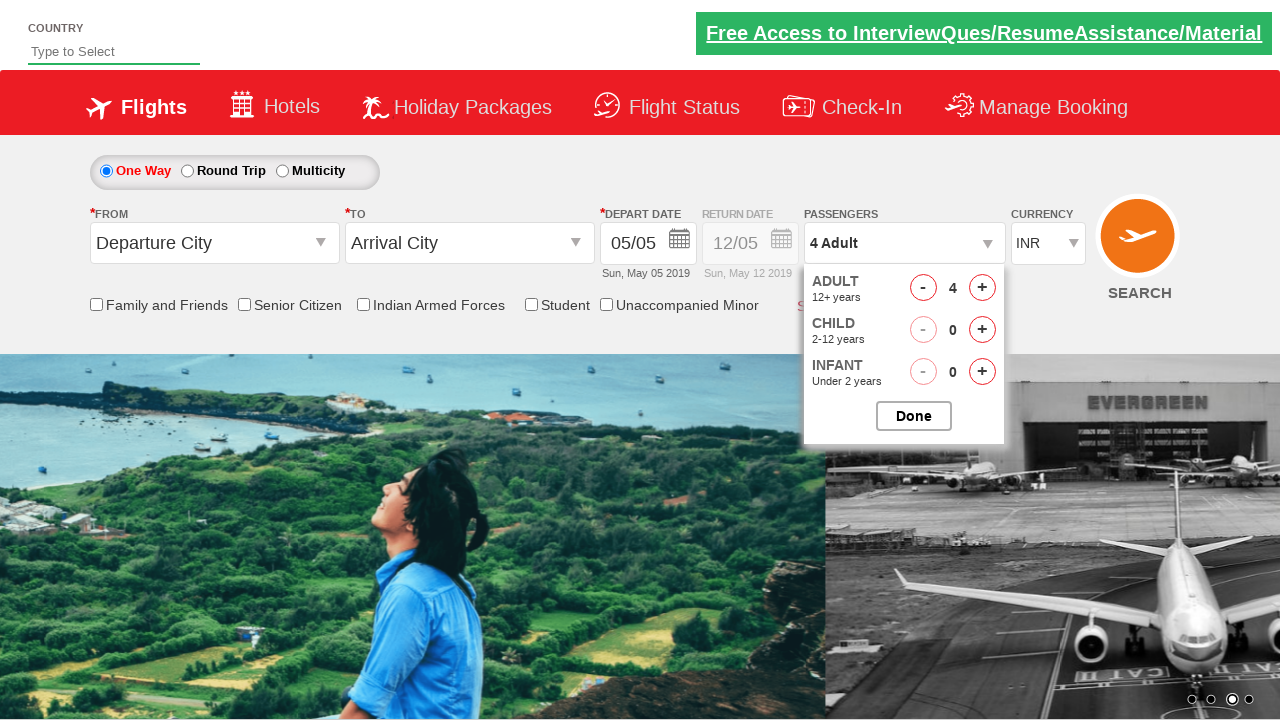

Incremented adult count (iteration 4 of 4) at (982, 288) on #hrefIncAdt
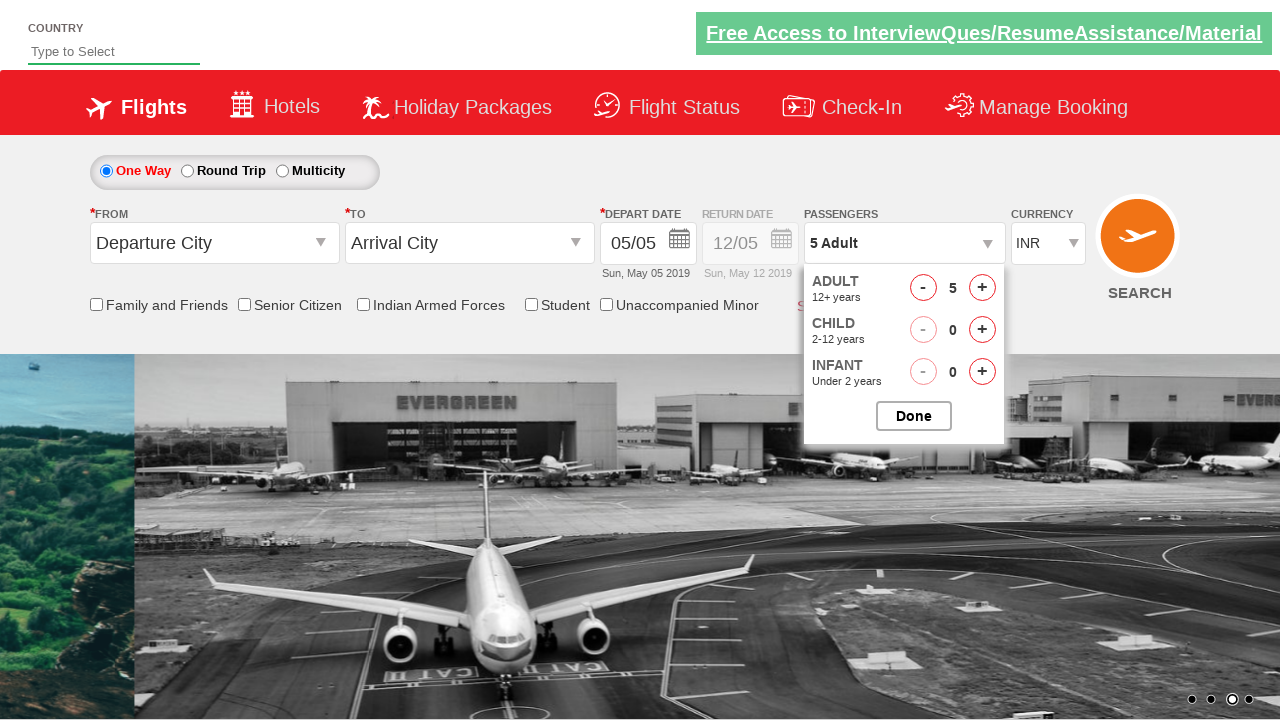

Clicked Done button to confirm passenger selection at (914, 416) on input[value='Done']
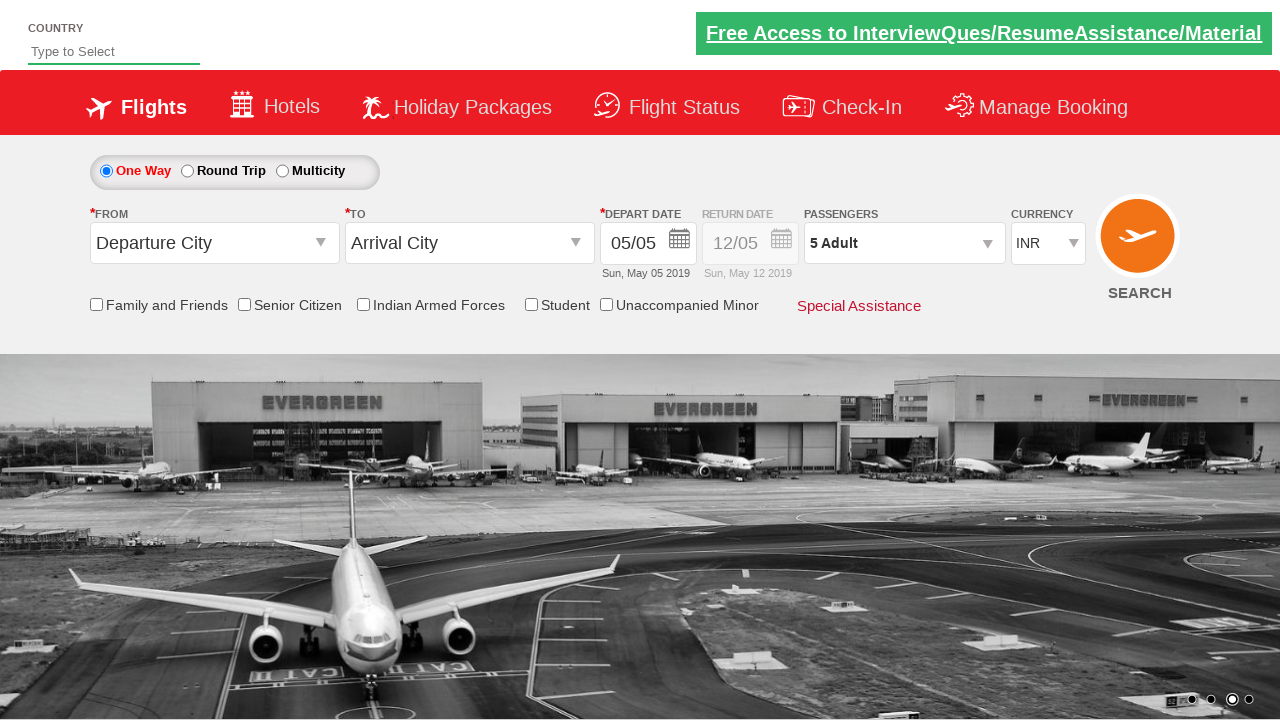

Verified passenger info dropdown is displayed with 5 adults selected
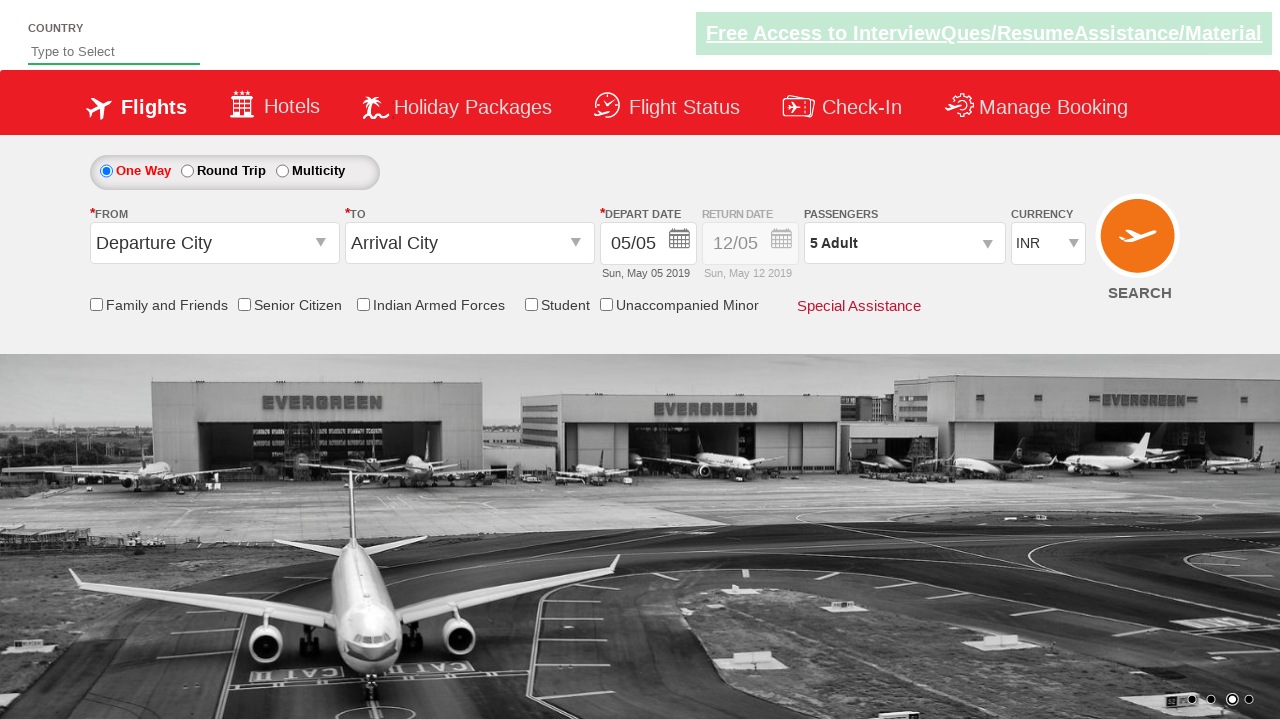

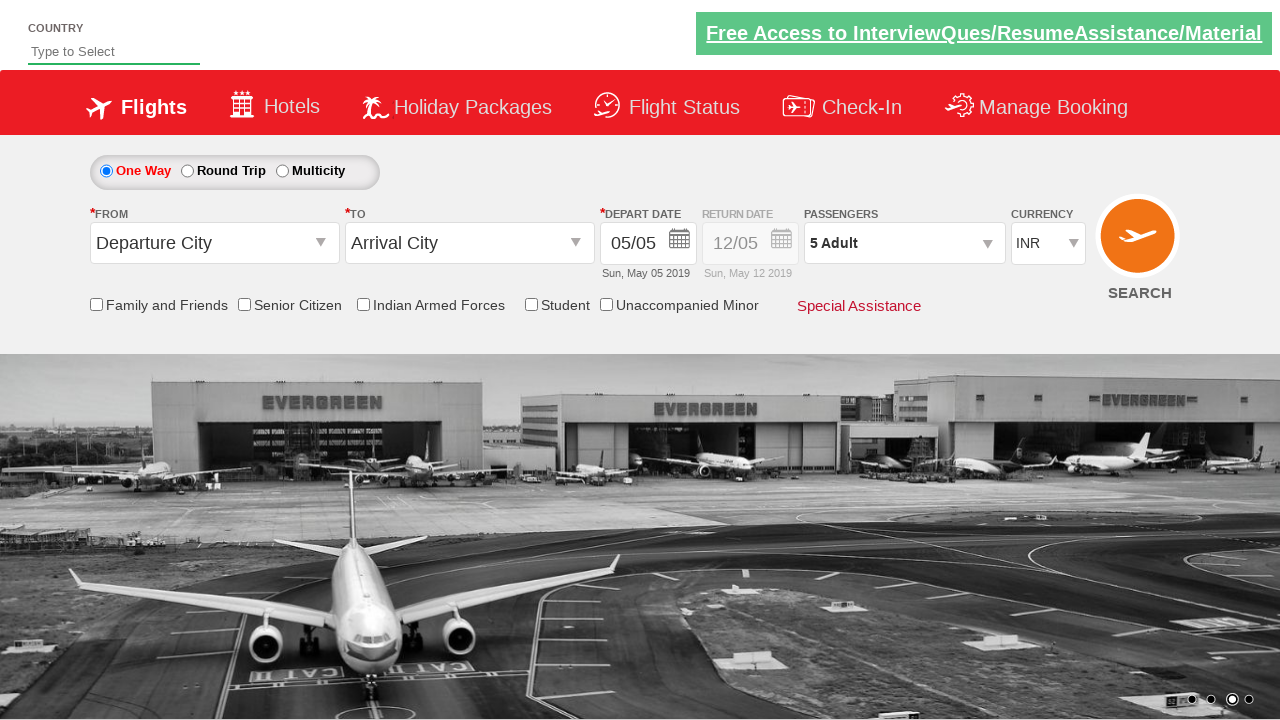